Navigates to the NEM cryptocurrency page on CoinMarketCap and waits for the page to load

Starting URL: https://coinmarketcap.com/currencies/nem/

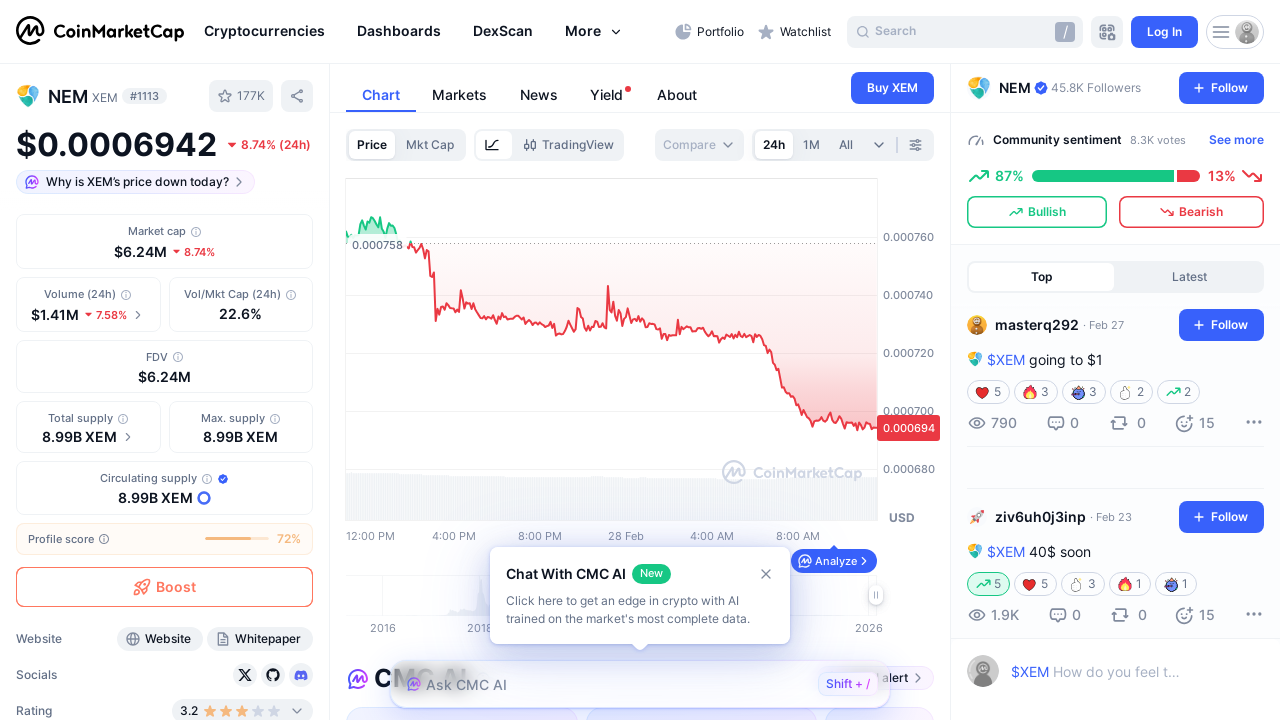

Waited for NEM cryptocurrency page to reach domcontentloaded state
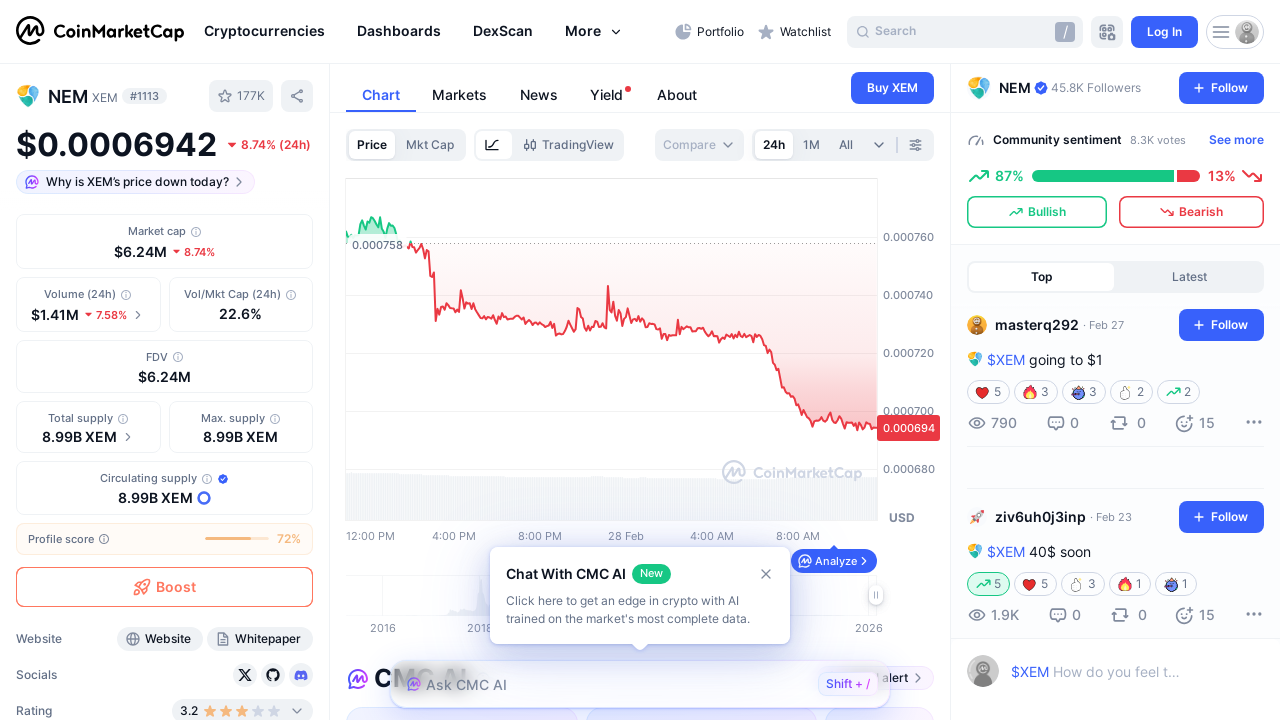

Verified body content is visible on NEM CoinMarketCap page
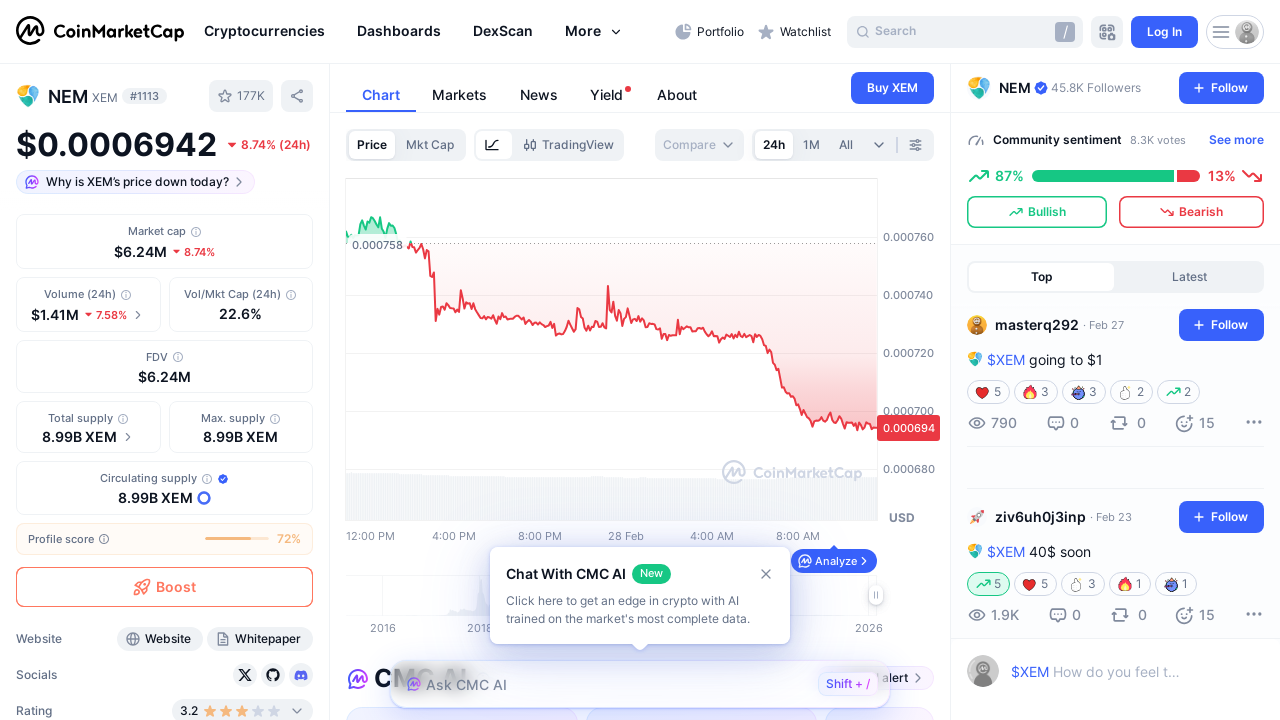

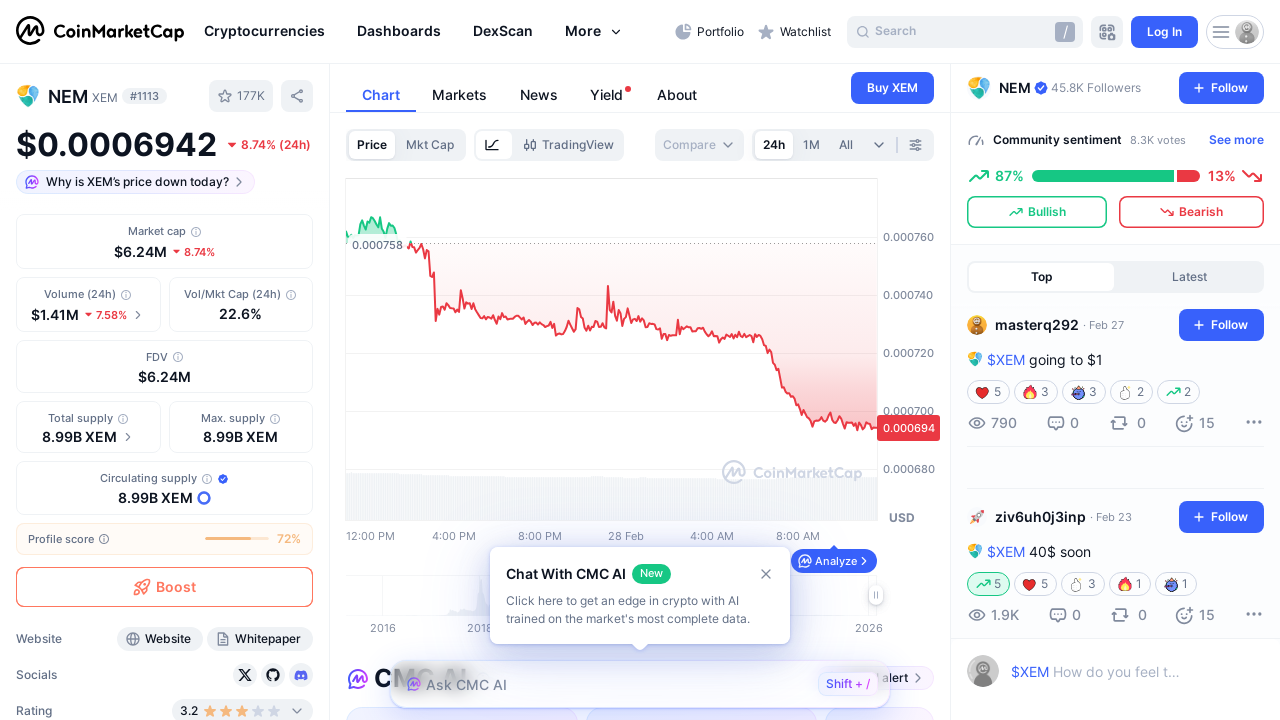